Tests user registration form validation with an invalid email format

Starting URL: https://thinking-tester-contact-list.herokuapp.com/addUser

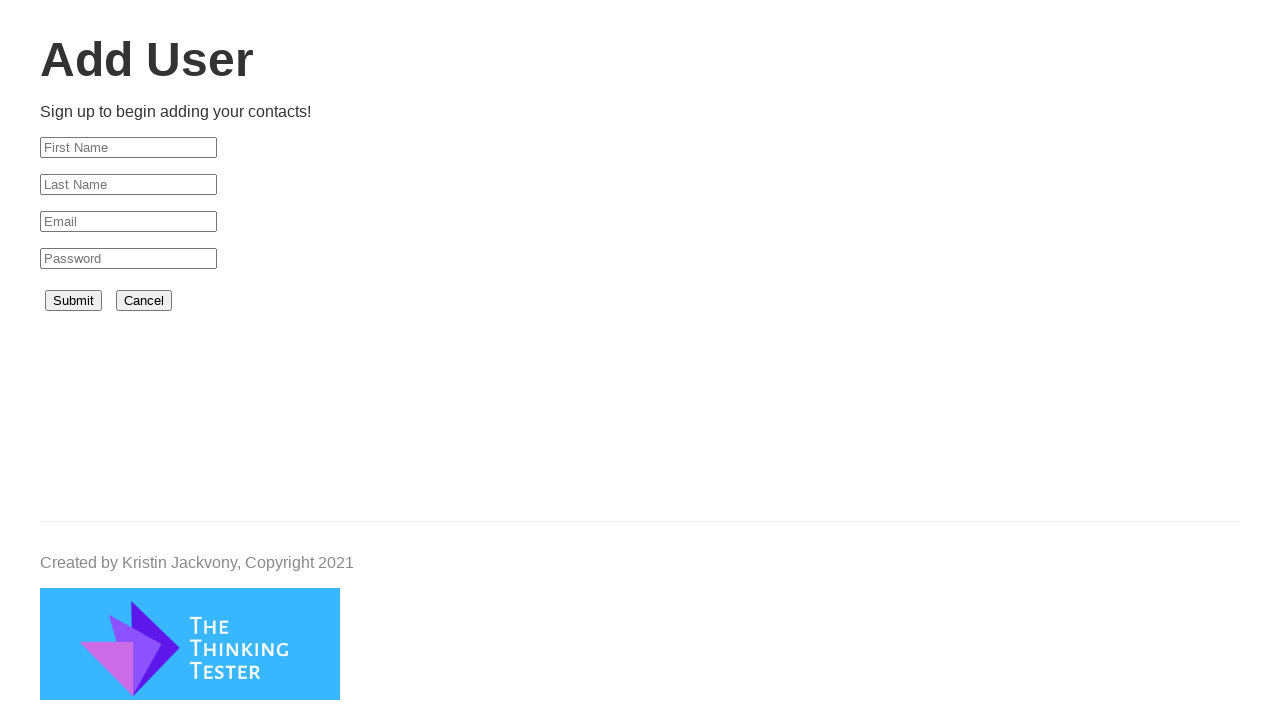

Filled first name field with 'Nafisa' on #firstName
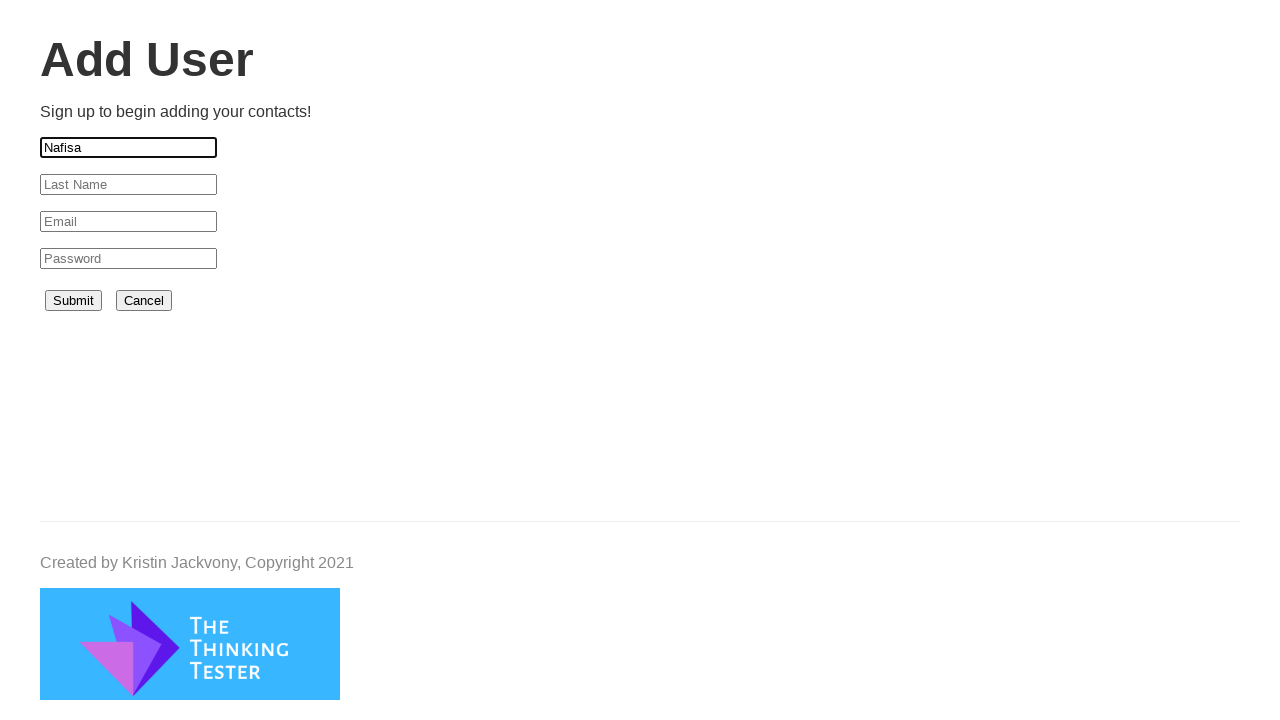

Filled last name field with 'Maliyat' on #lastName
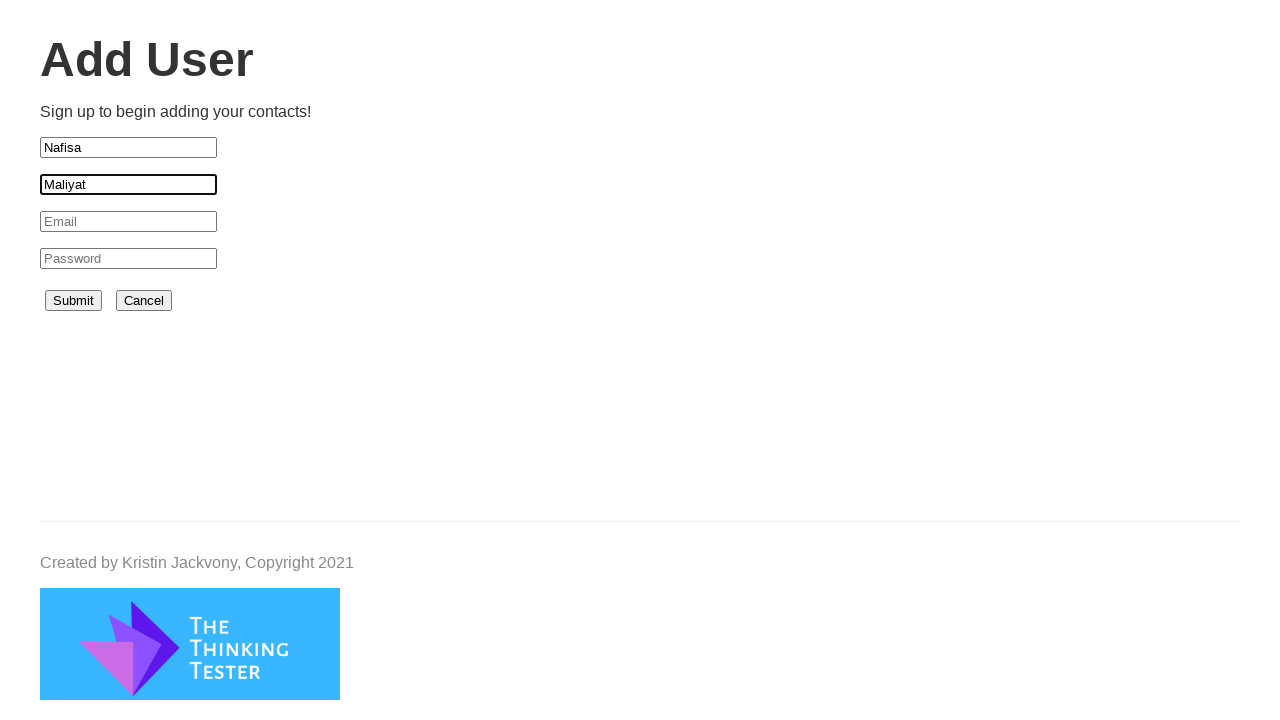

Filled email field with invalid format 'nafisa_133' on #email
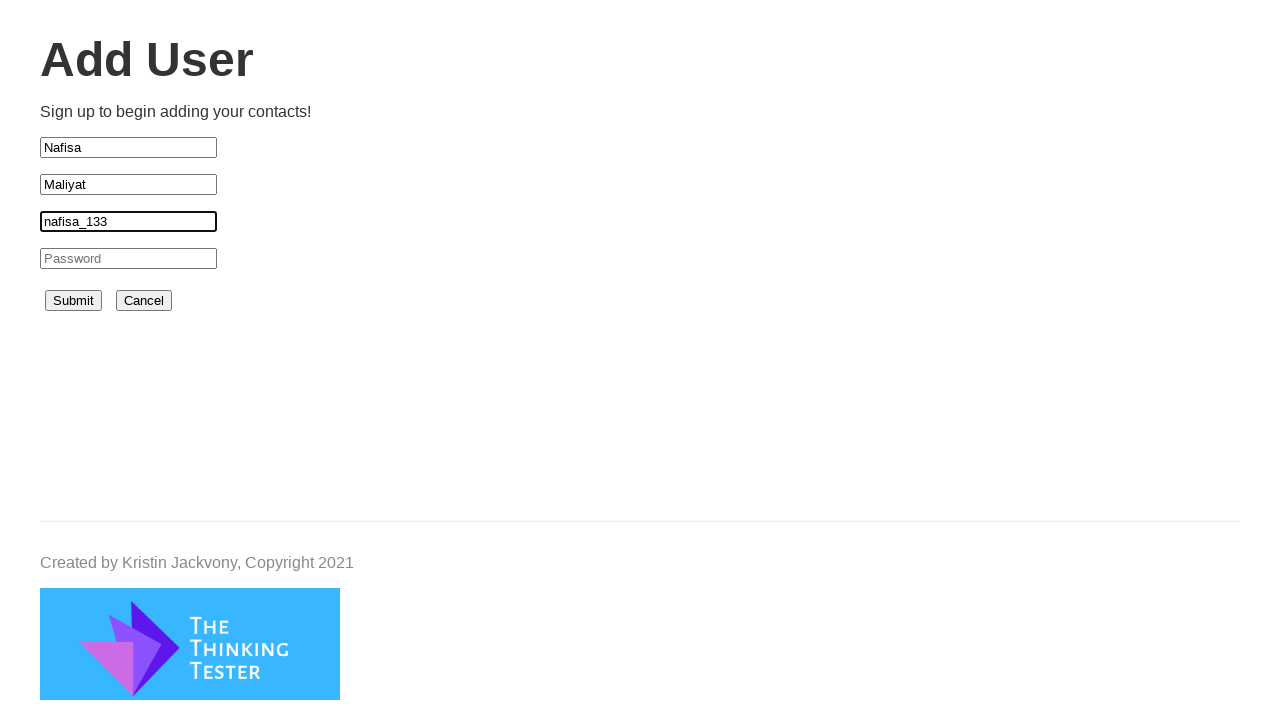

Filled password field with '1234567' on #password
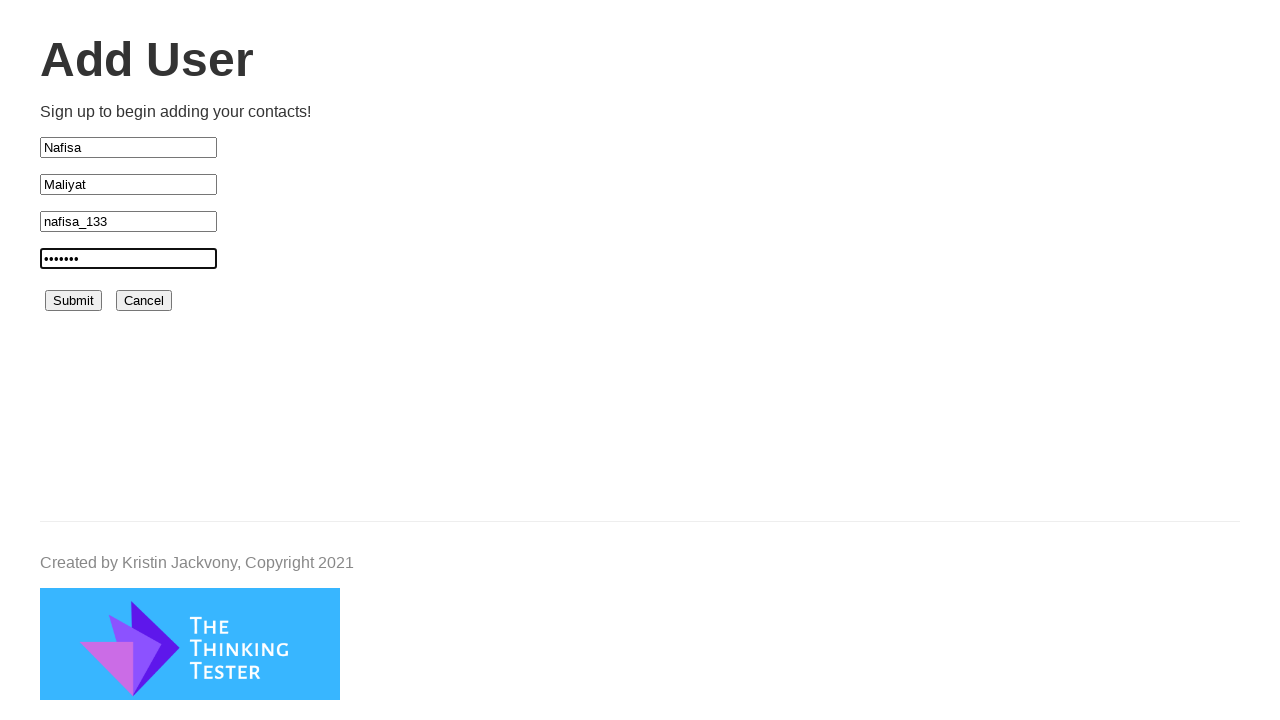

Clicked submit button to submit registration form at (74, 301) on #submit
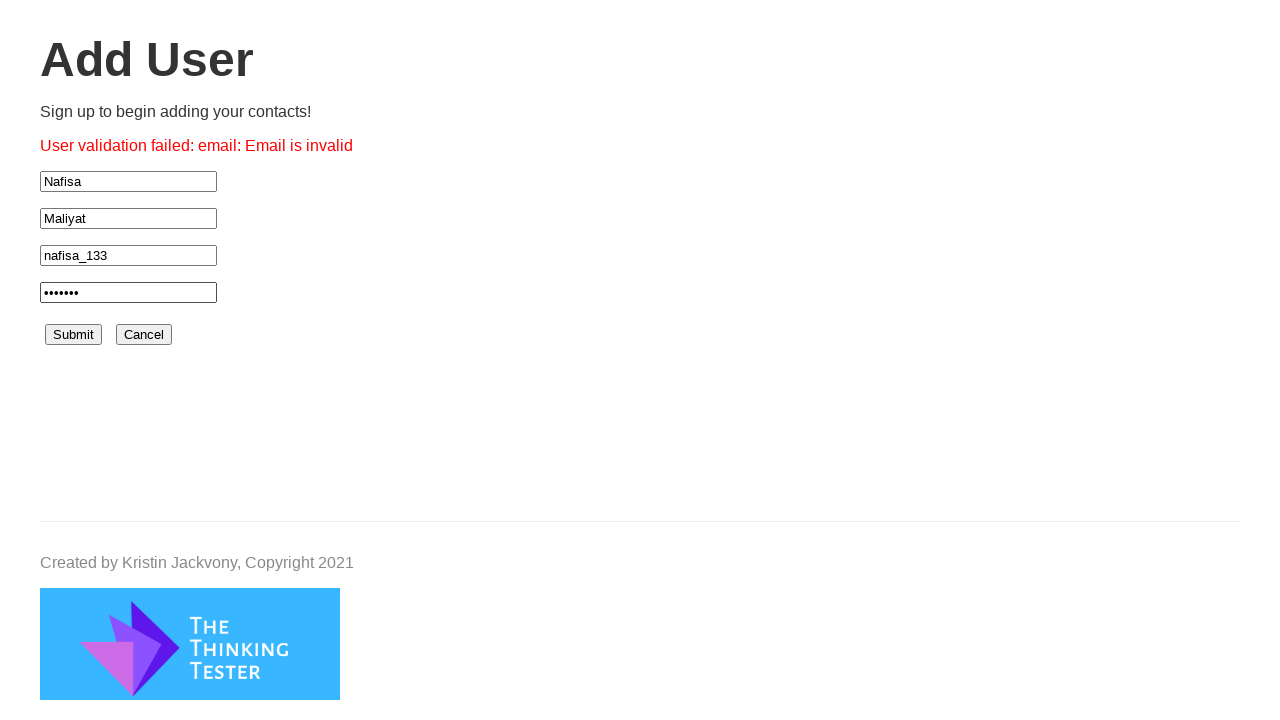

Error message appeared validating invalid email format rejection
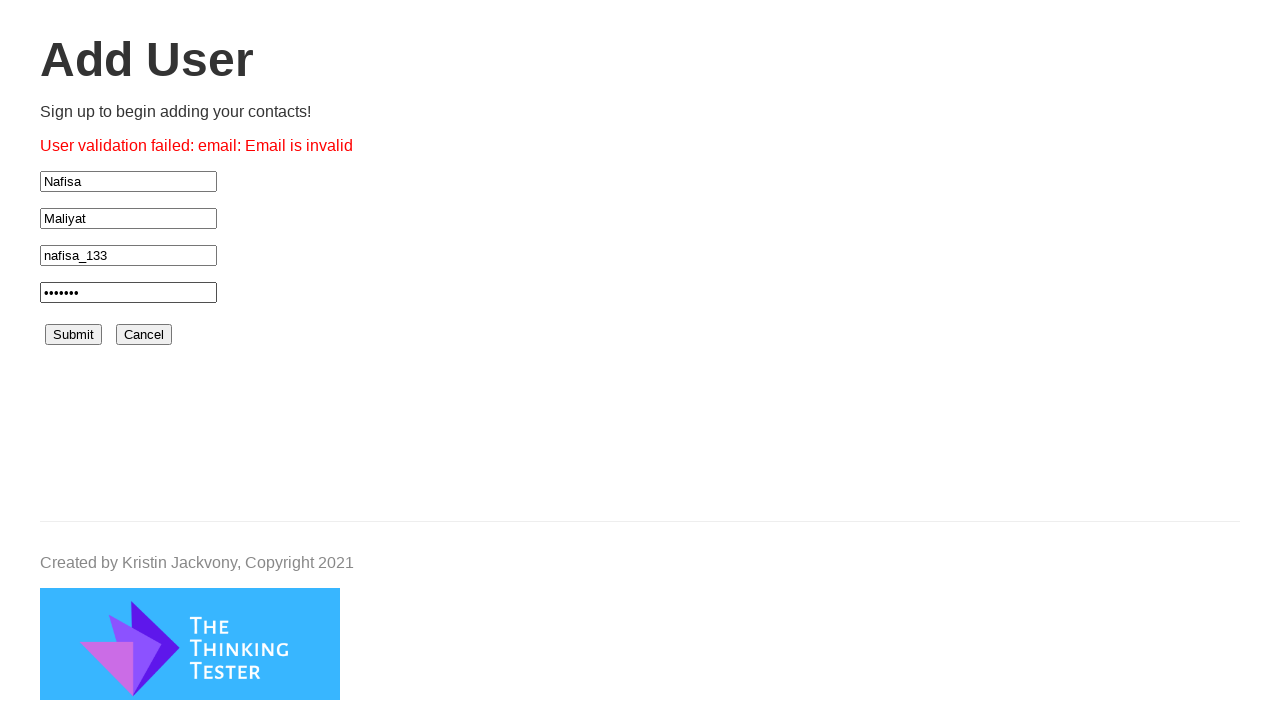

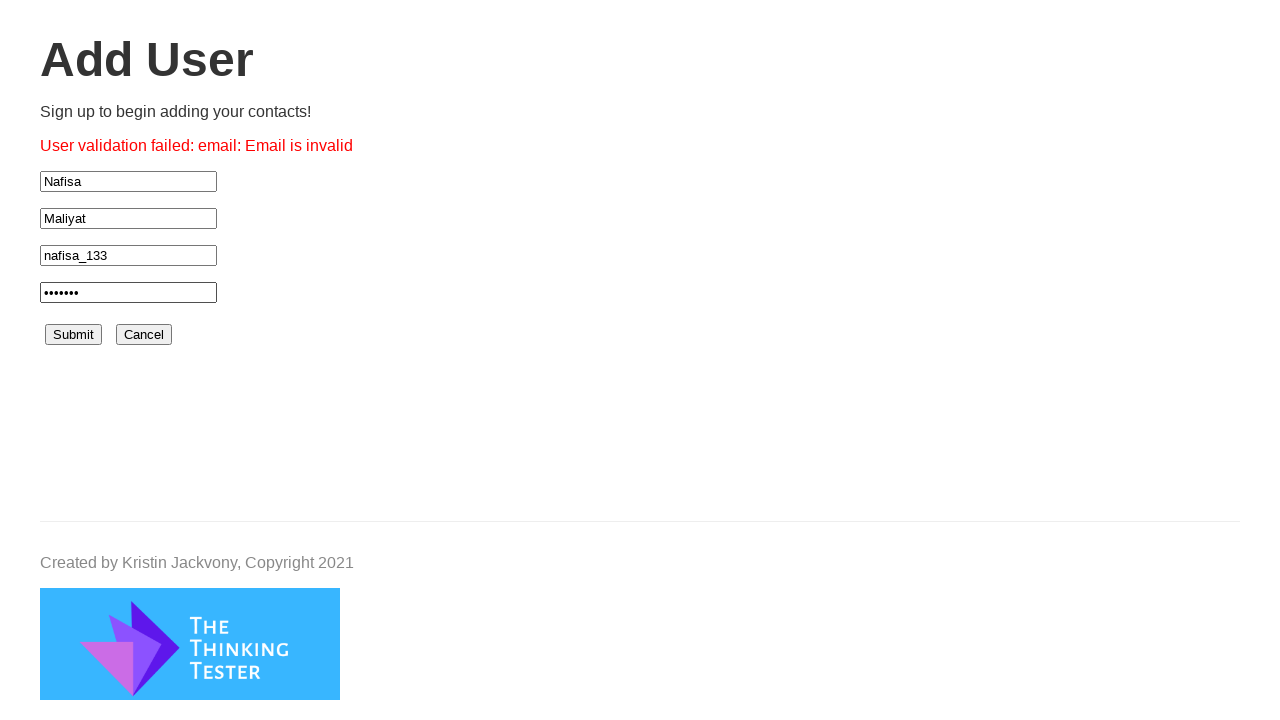